Tests checkbox functionality by navigating to the checkboxes page, clicking both checkboxes twice, and verifying their states toggle correctly

Starting URL: https://the-internet.herokuapp.com/

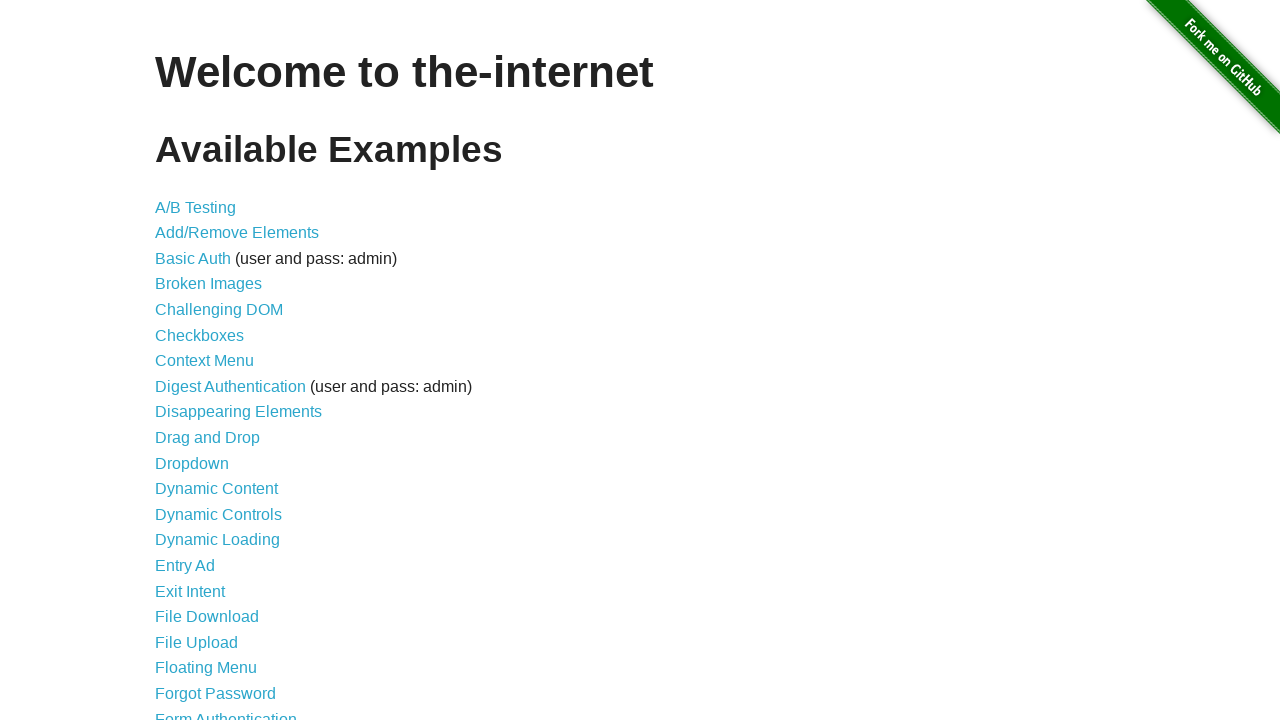

Clicked on Checkboxes link to navigate to checkboxes page at (200, 335) on a[href='/checkboxes']
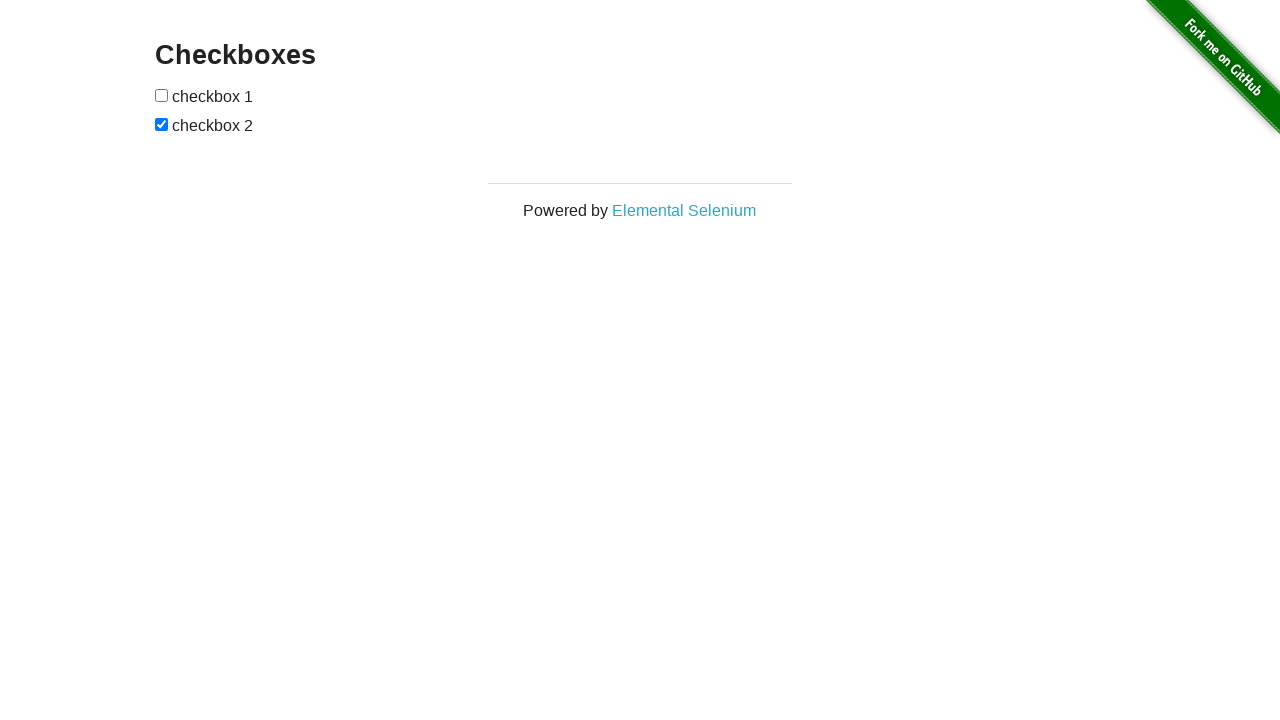

Checkboxes page loaded and checkbox elements are visible
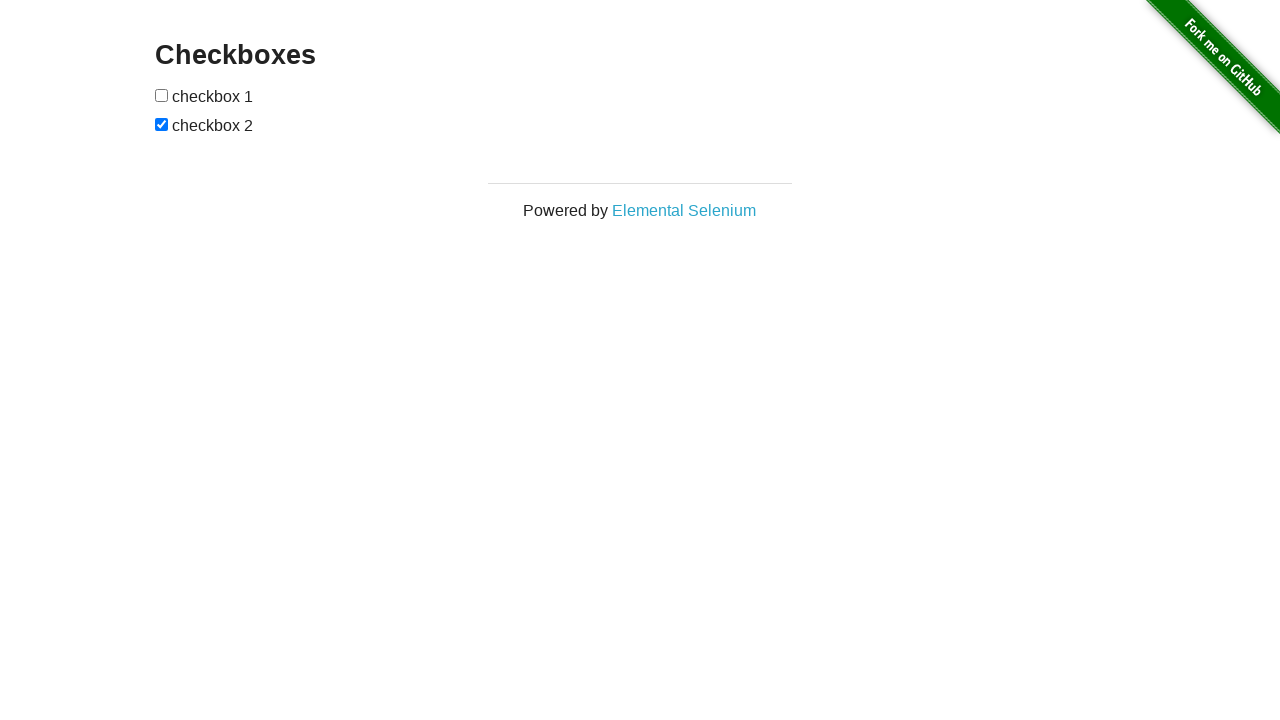

Clicked first checkbox at (162, 95) on #checkboxes input[type='checkbox']:nth-child(1)
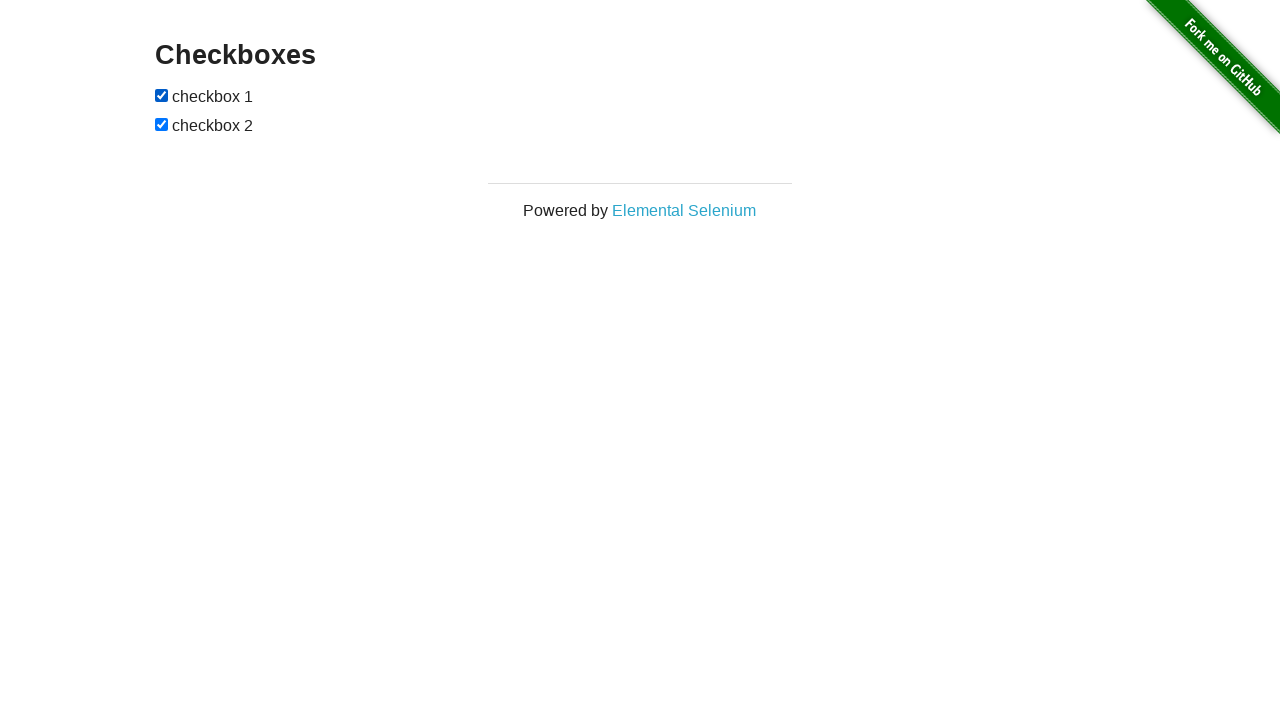

Clicked second checkbox at (162, 124) on #checkboxes input[type='checkbox']:nth-child(3)
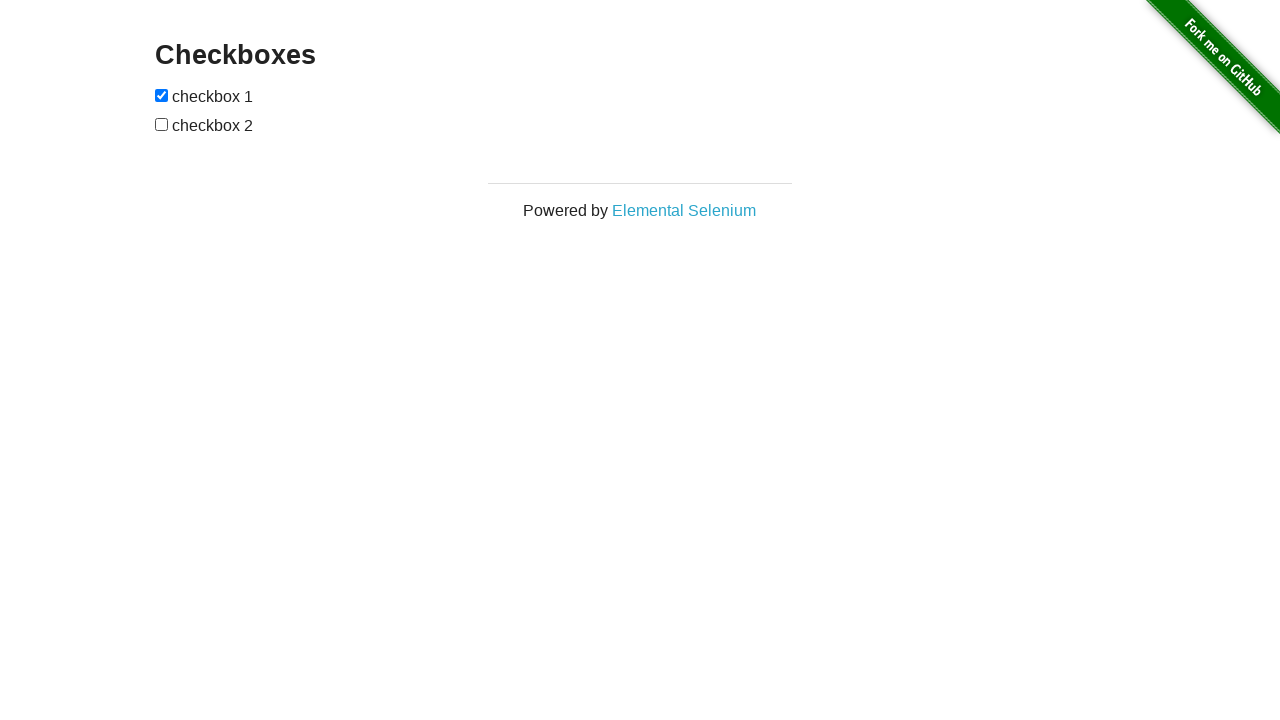

Clicked first checkbox again to toggle back at (162, 95) on #checkboxes input[type='checkbox']:nth-child(1)
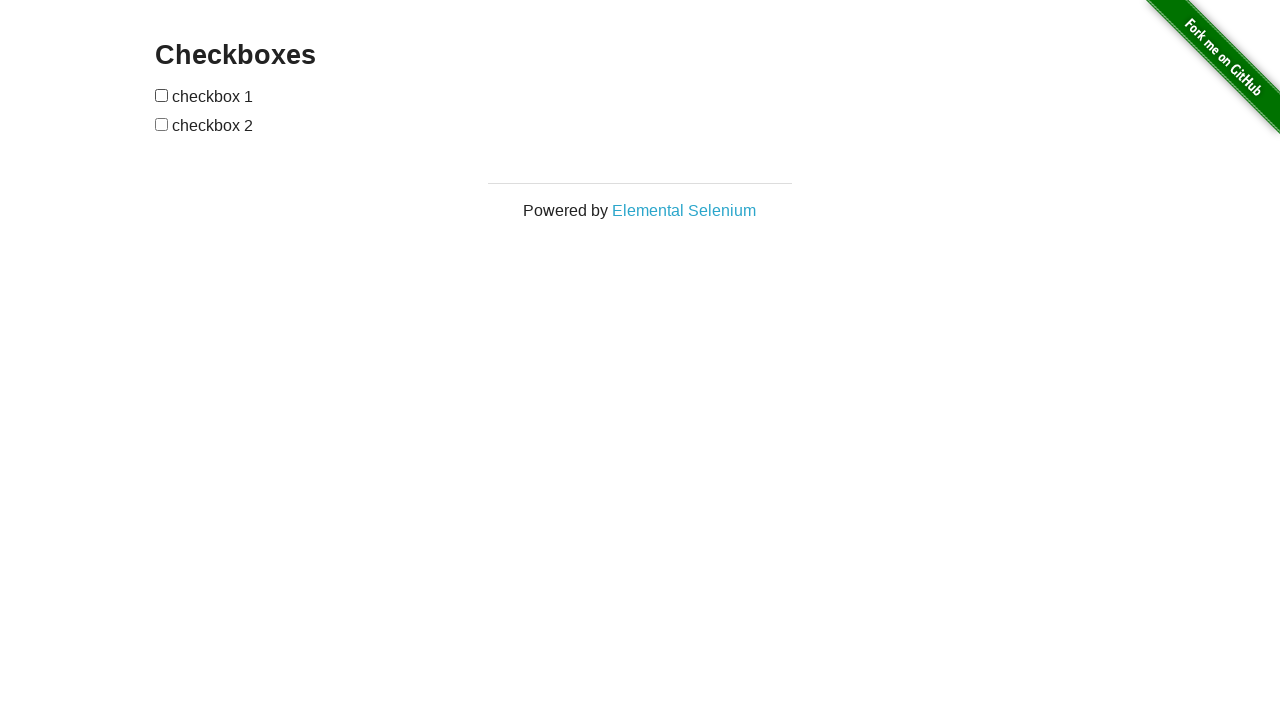

Clicked second checkbox again to toggle back at (162, 124) on #checkboxes input[type='checkbox']:nth-child(3)
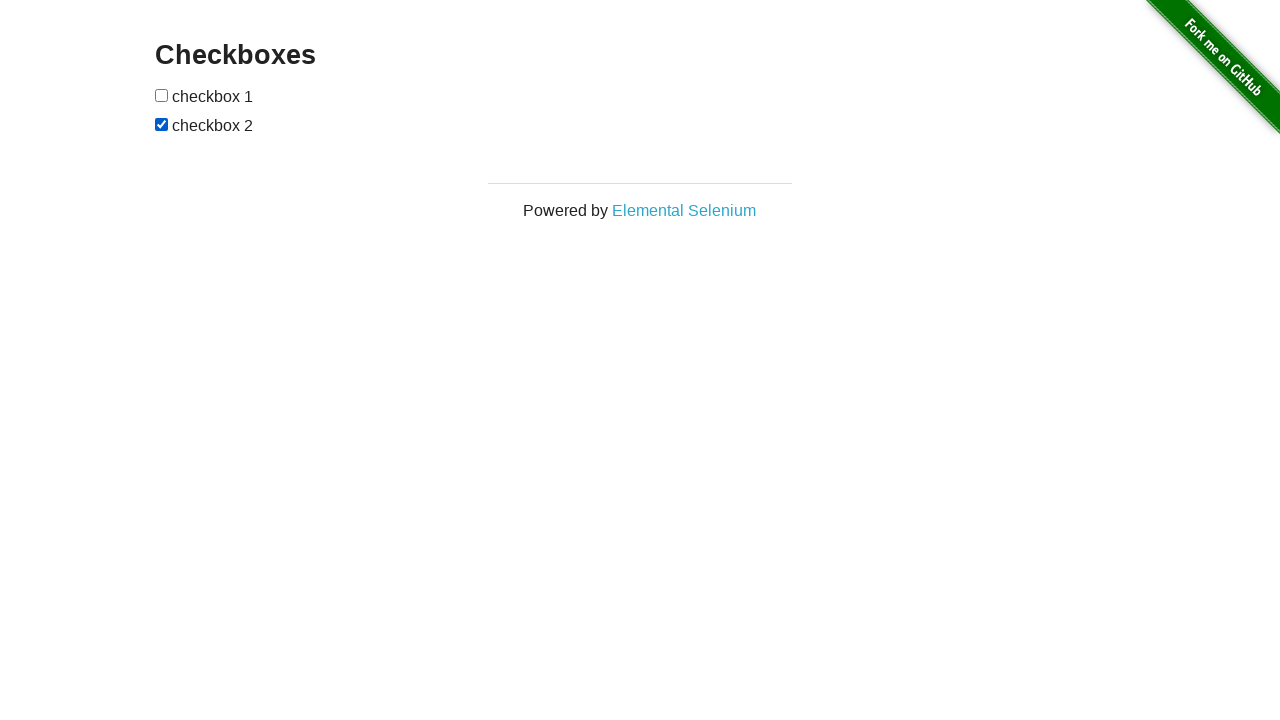

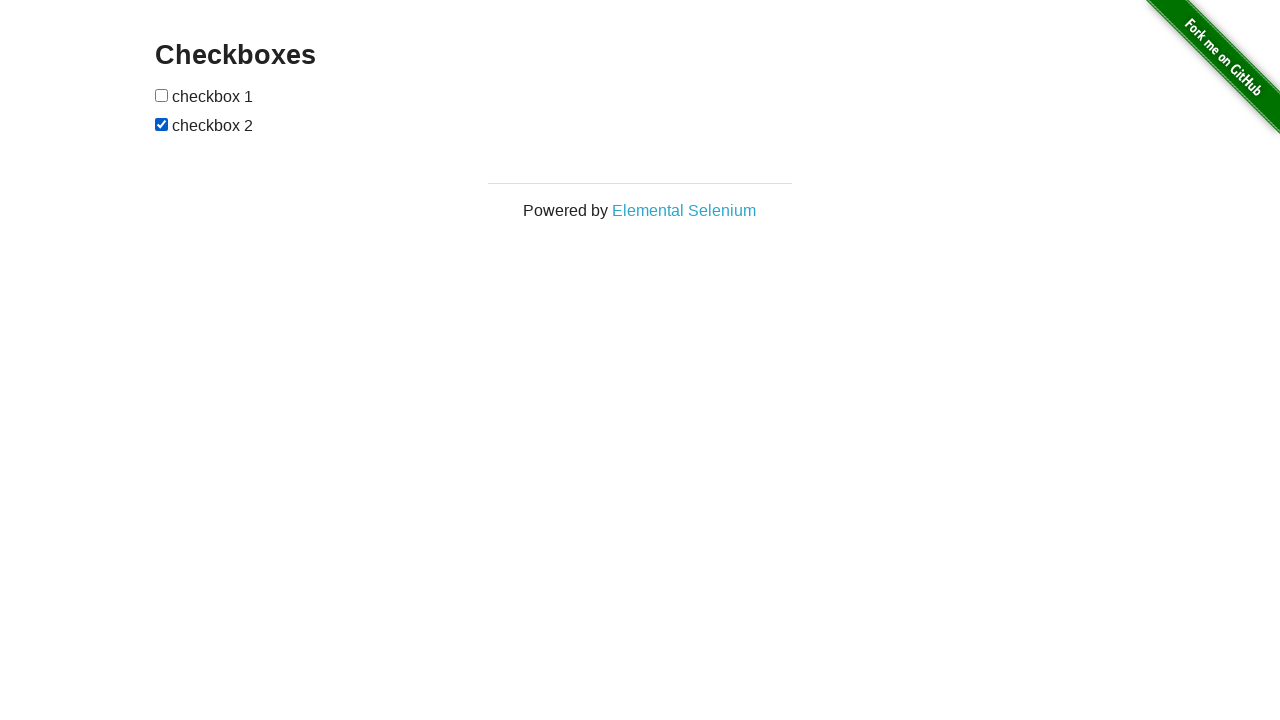